Tests dynamic loading functionality by clicking a Start button and waiting for a "Hello World!" element to become visible after the loading completes.

Starting URL: http://the-internet.herokuapp.com/dynamic_loading/1

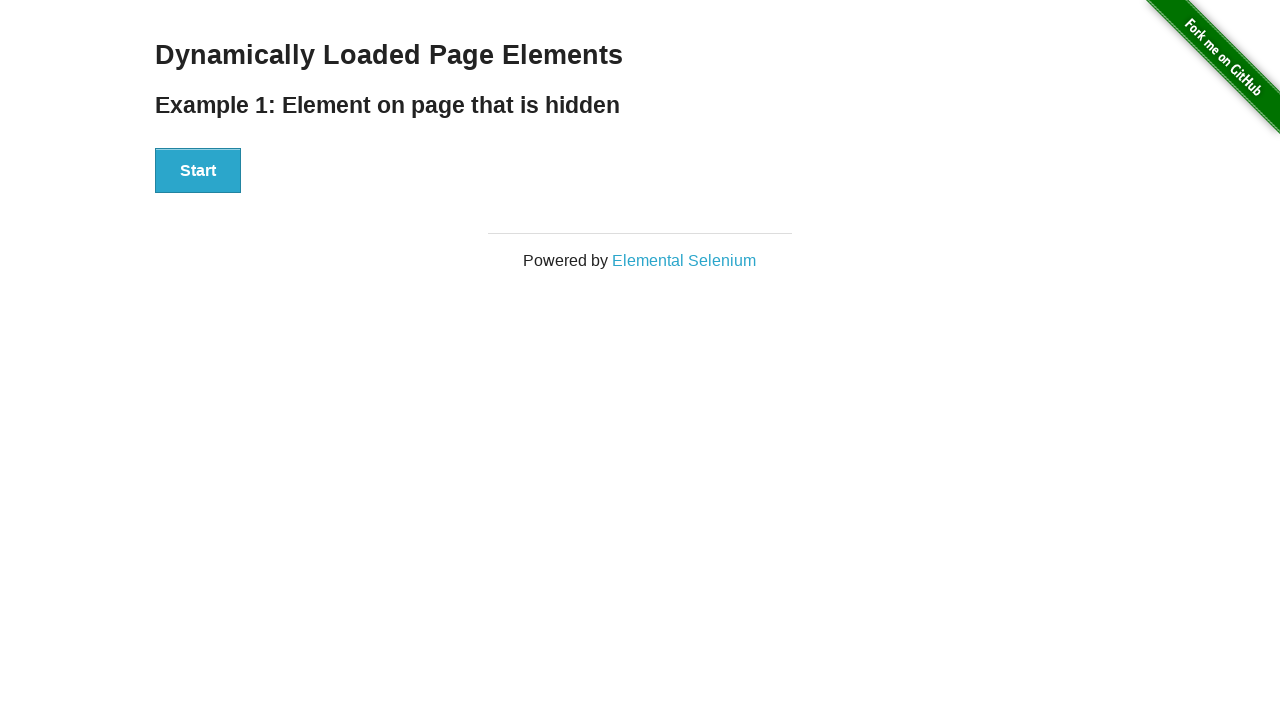

Clicked the Start button to trigger dynamic loading at (198, 171) on xpath=//button[text()='Start']
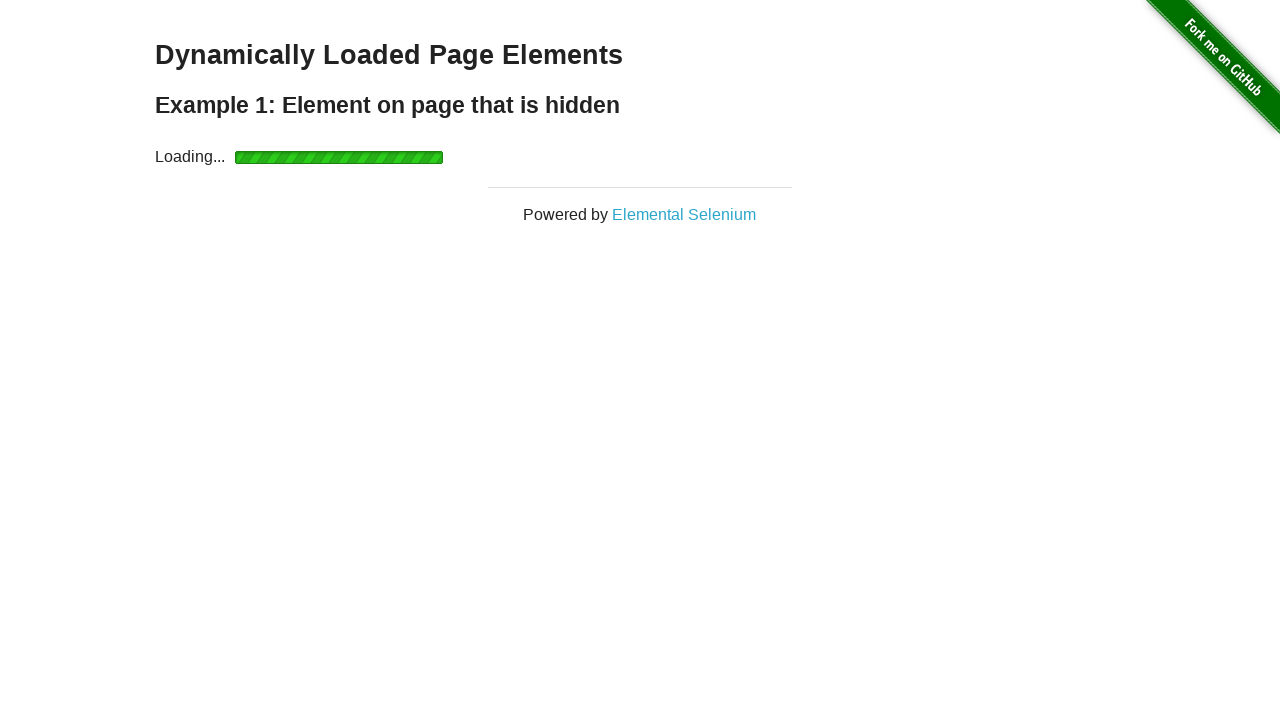

Waited for 'Hello World!' header to become visible
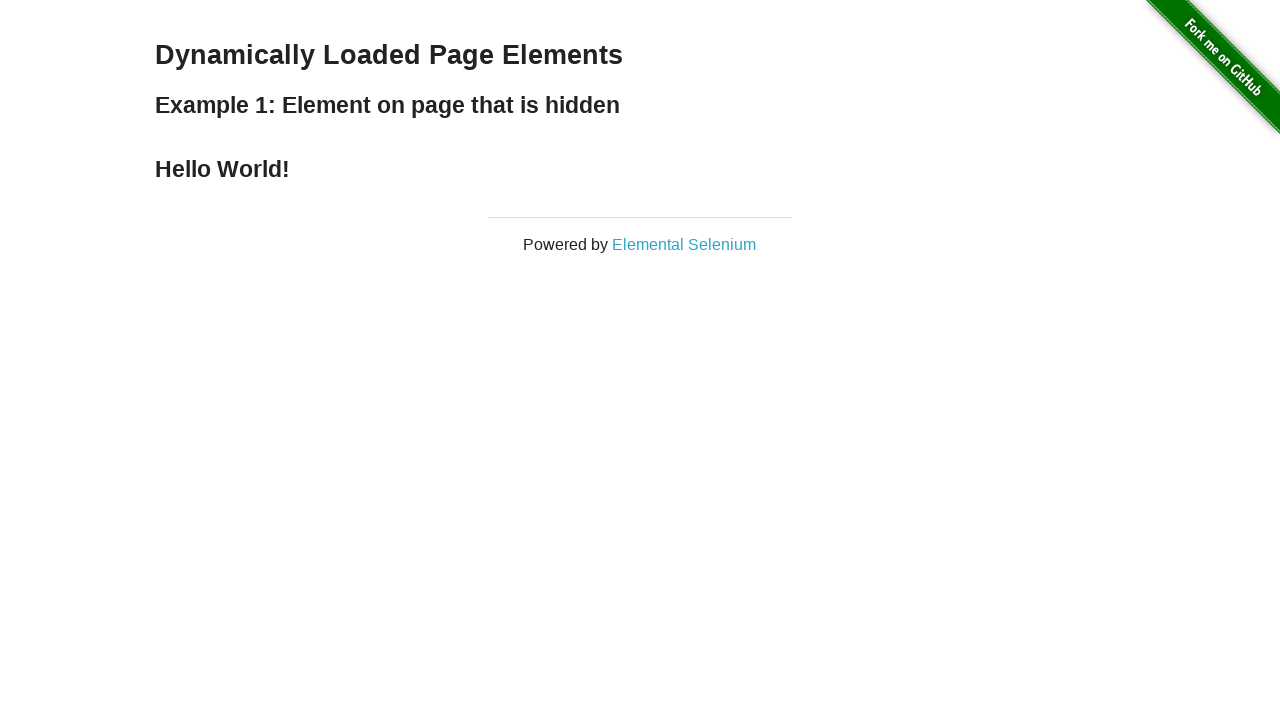

Located the 'Hello World!' header element
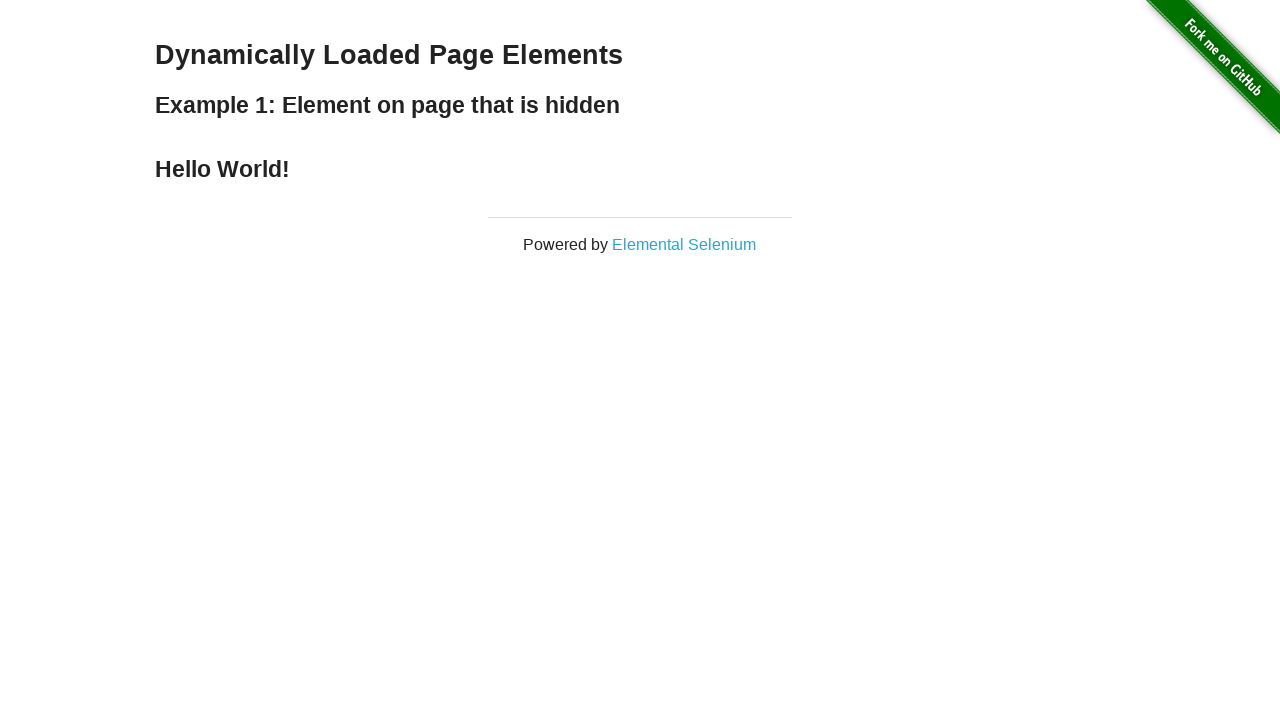

Verified the 'Hello World!' header is visible
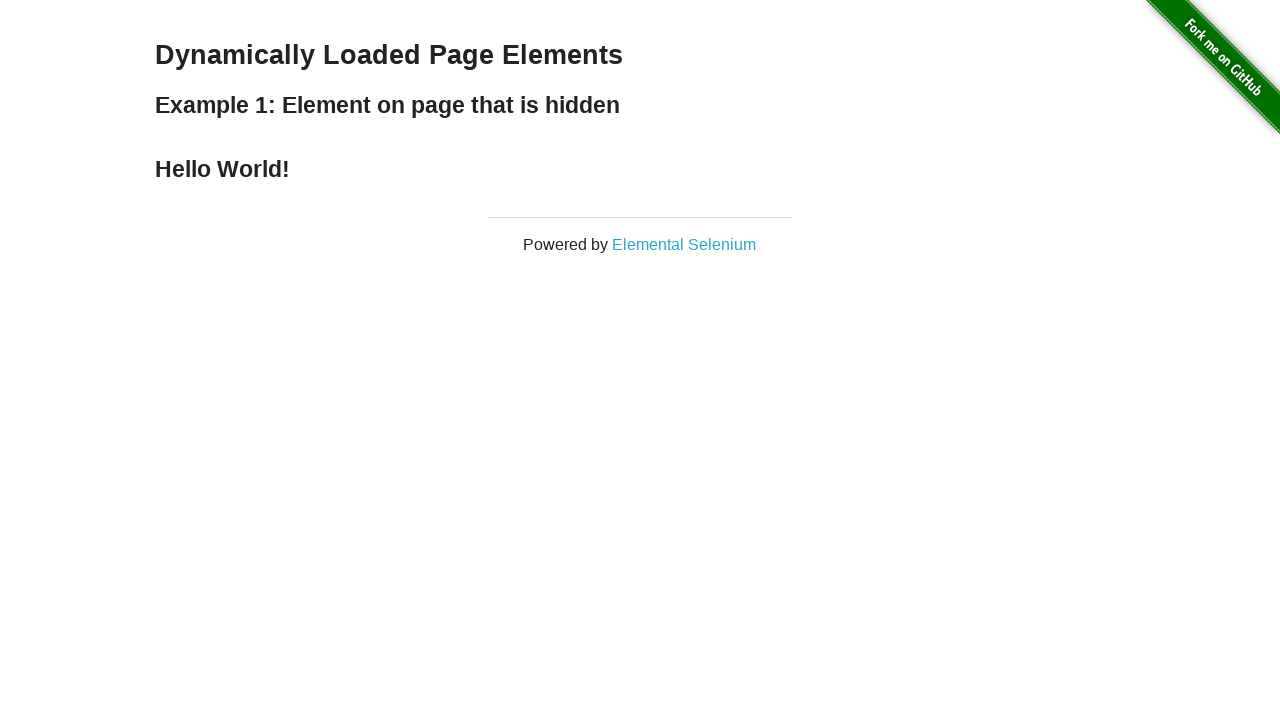

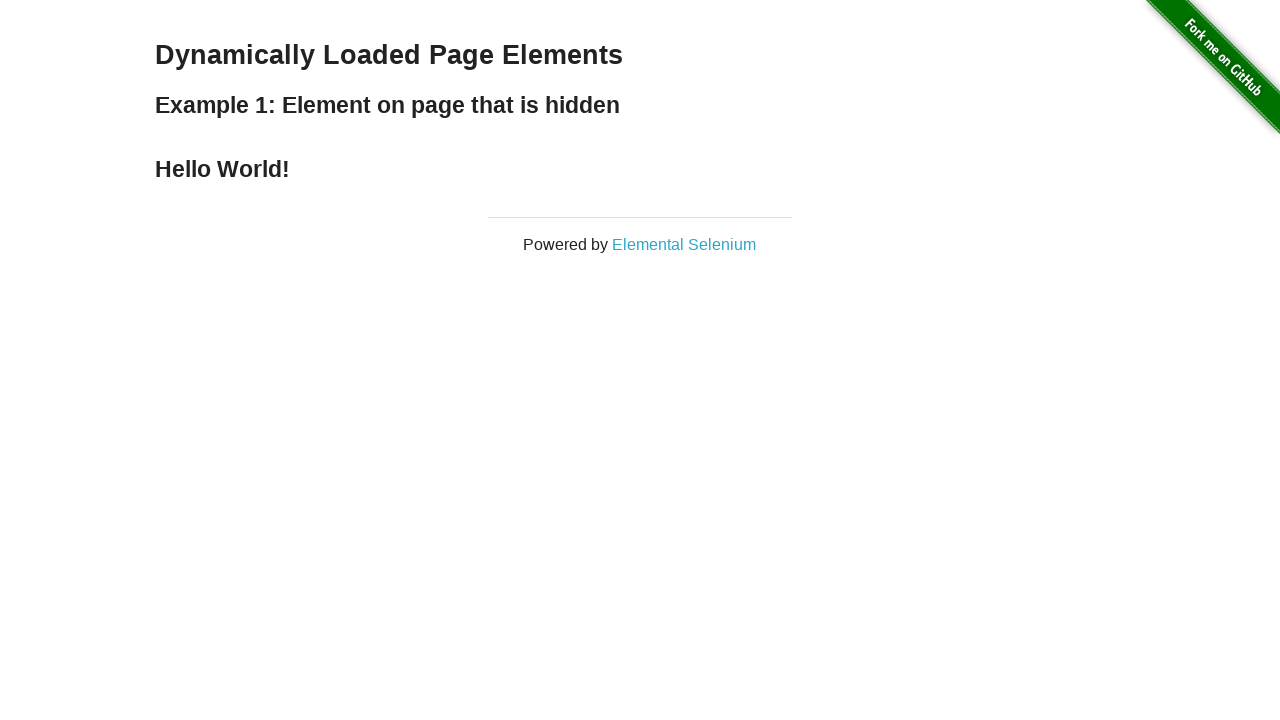